Navigates to Nykaa homepage and verifies the page loads successfully

Starting URL: https://www.nykaa.com/

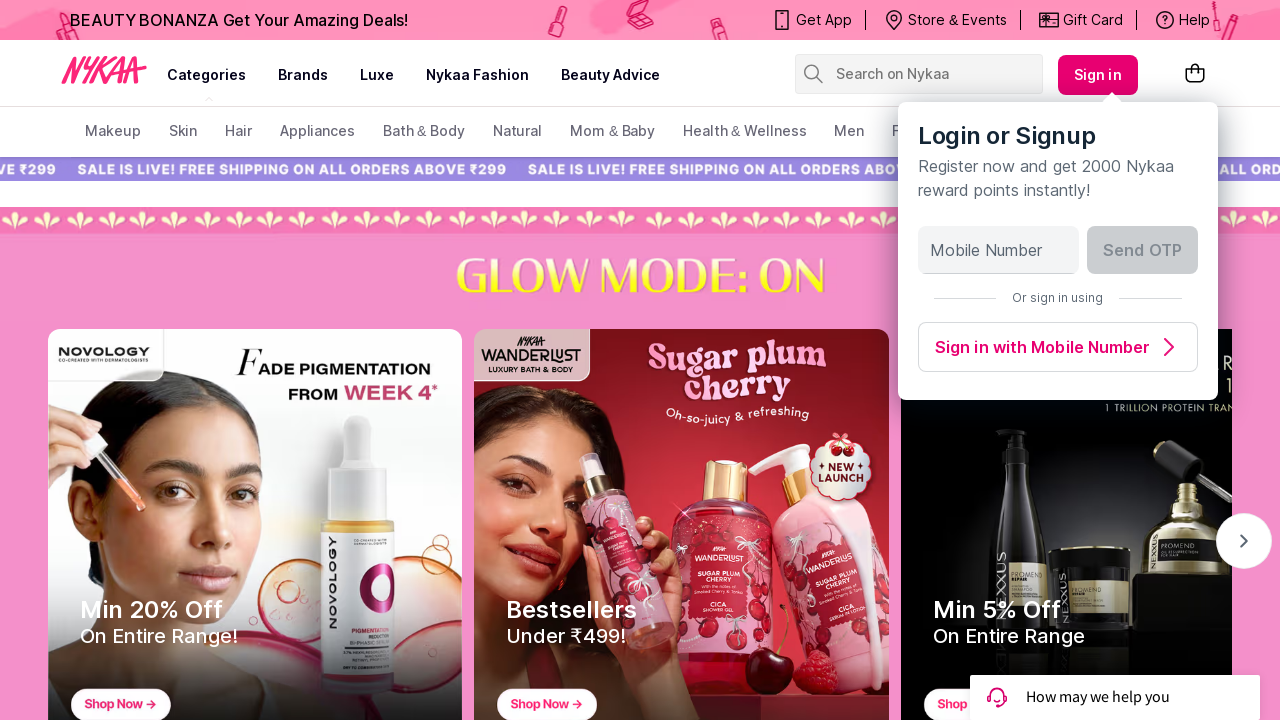

Waited for page DOM to fully load
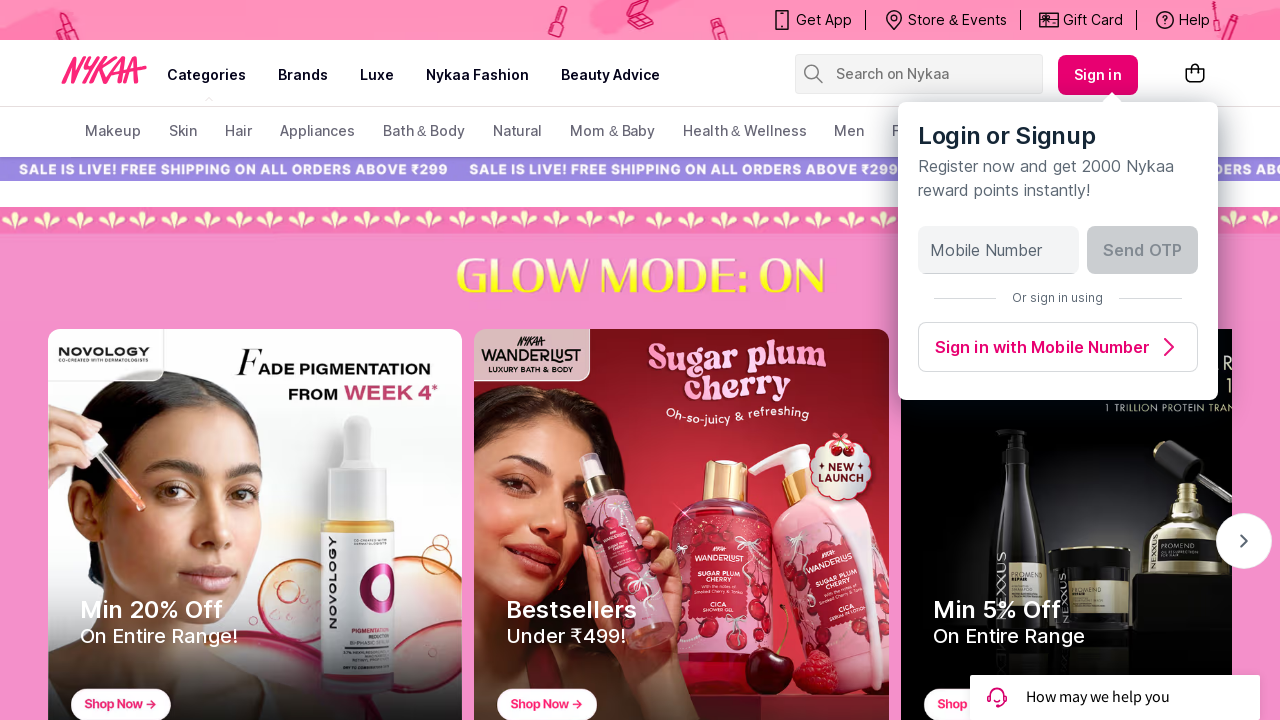

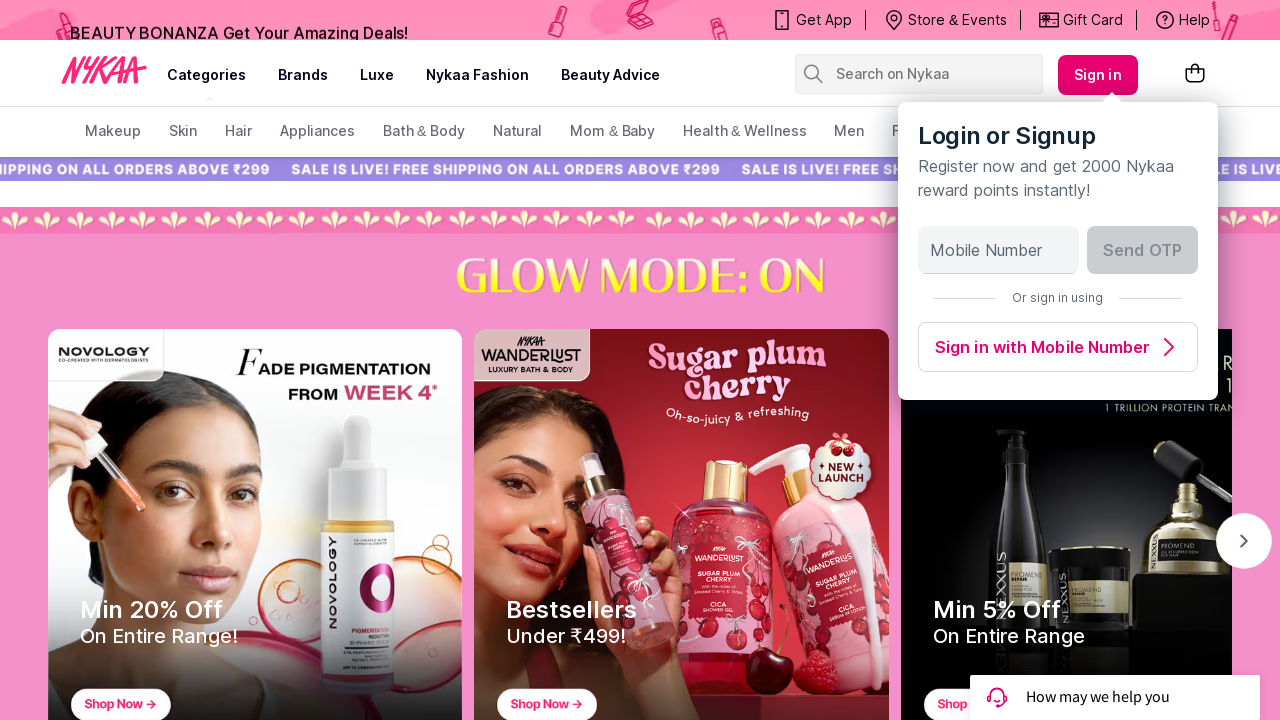